Tests number input functionality by entering a number, clicking the Result button to display the result text, verifying the displayed message, and then clearing the result.

Starting URL: https://kristinek.github.io/site/examples/actions

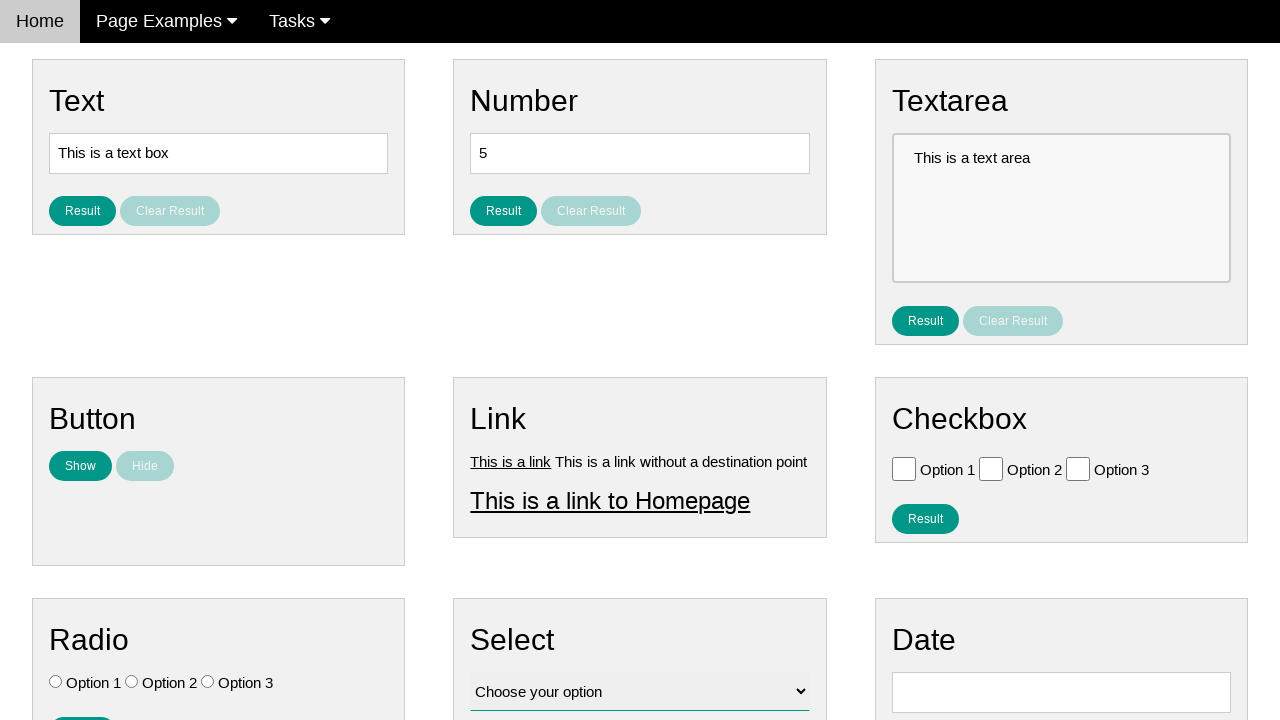

Filled number field with '56' on #number
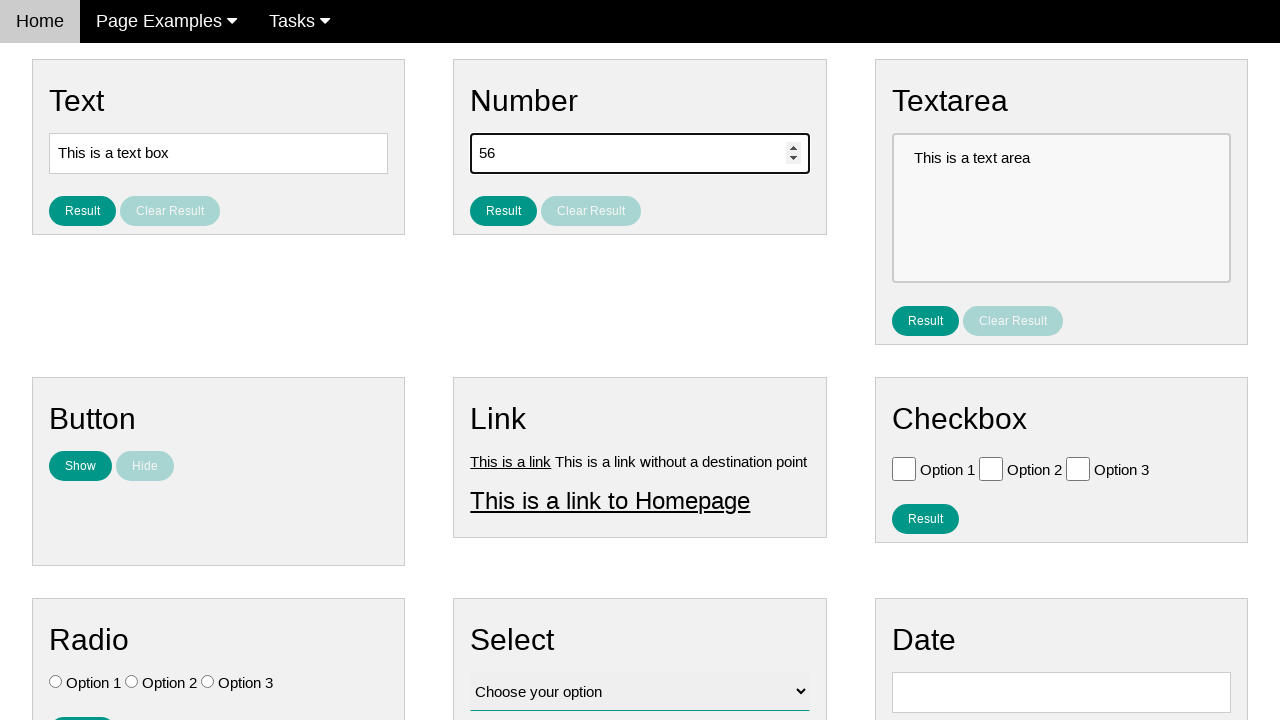

Verified Clear Result button is not enabled
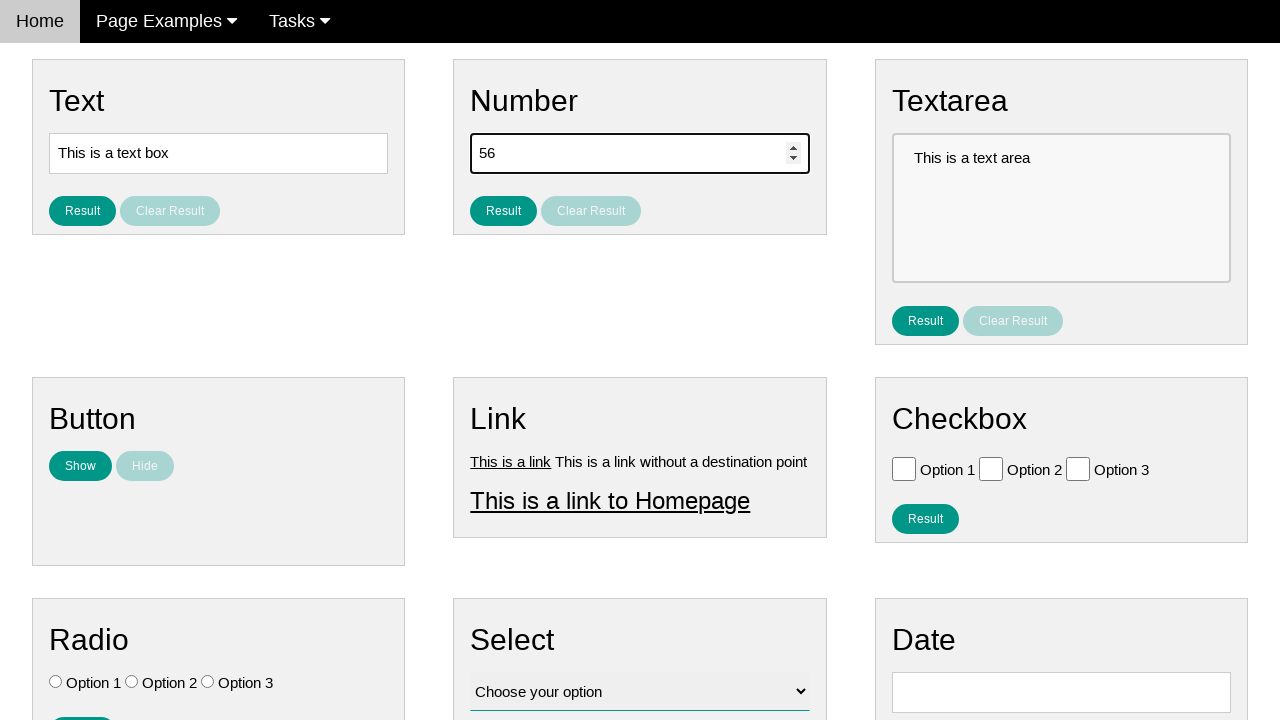

Verified result text is not visible
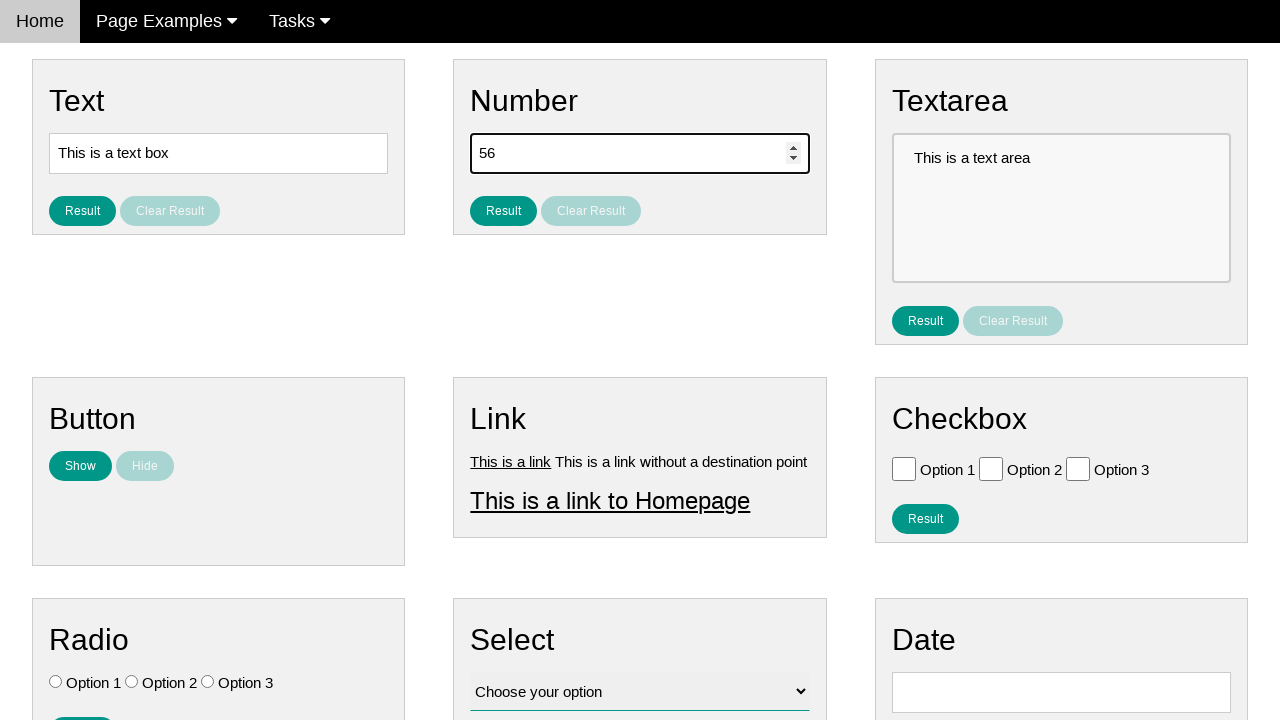

Clicked Result button to display result at (504, 211) on #result_button_number
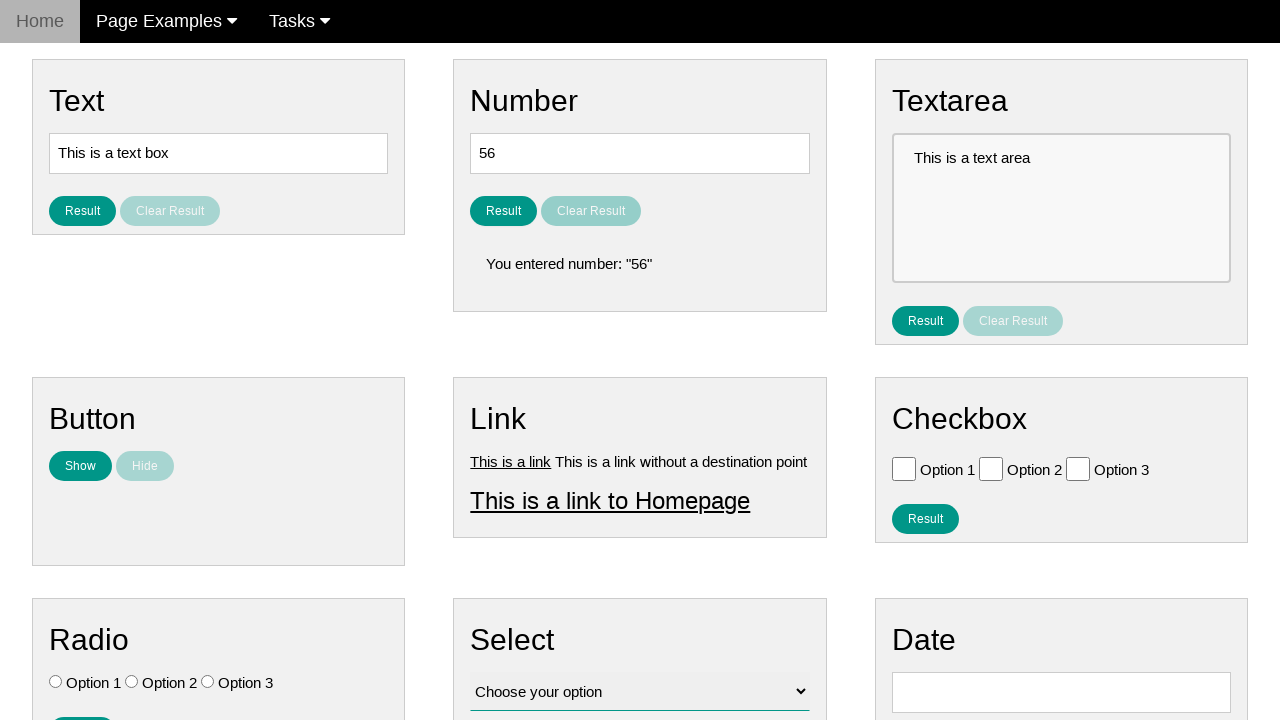

Verified result text is now visible
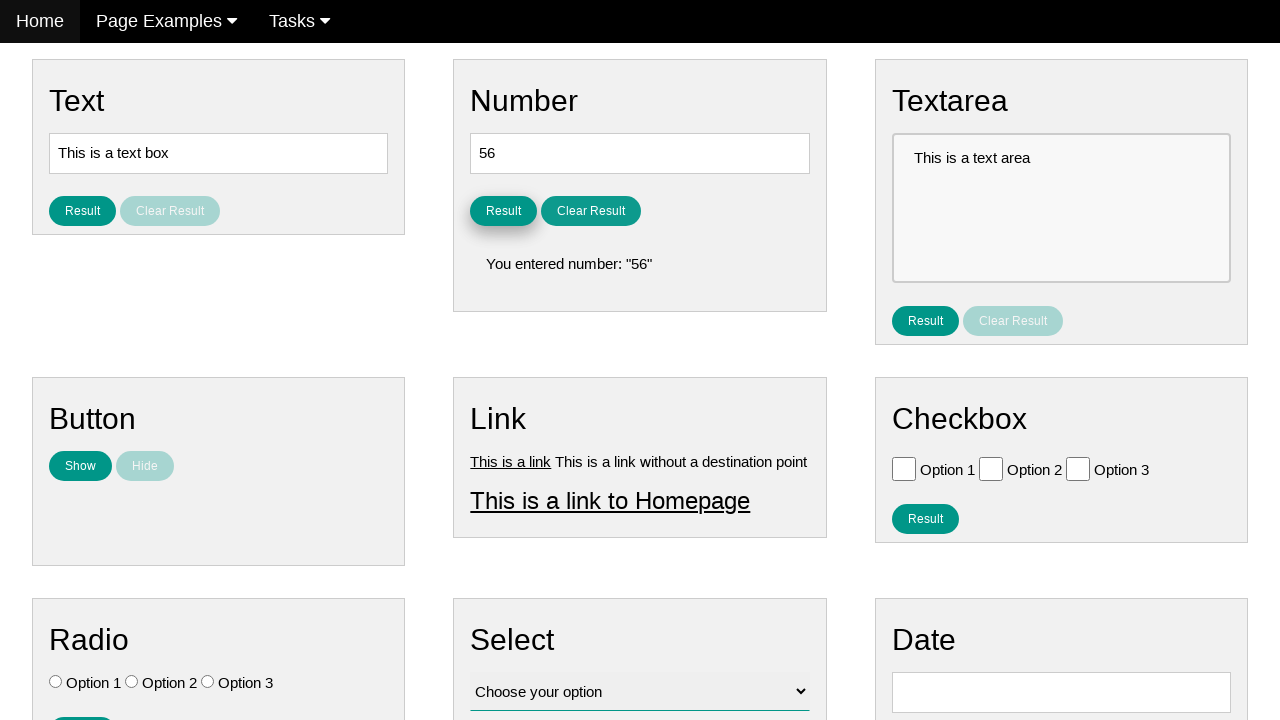

Verified correct result text: 'You entered number: "56"'
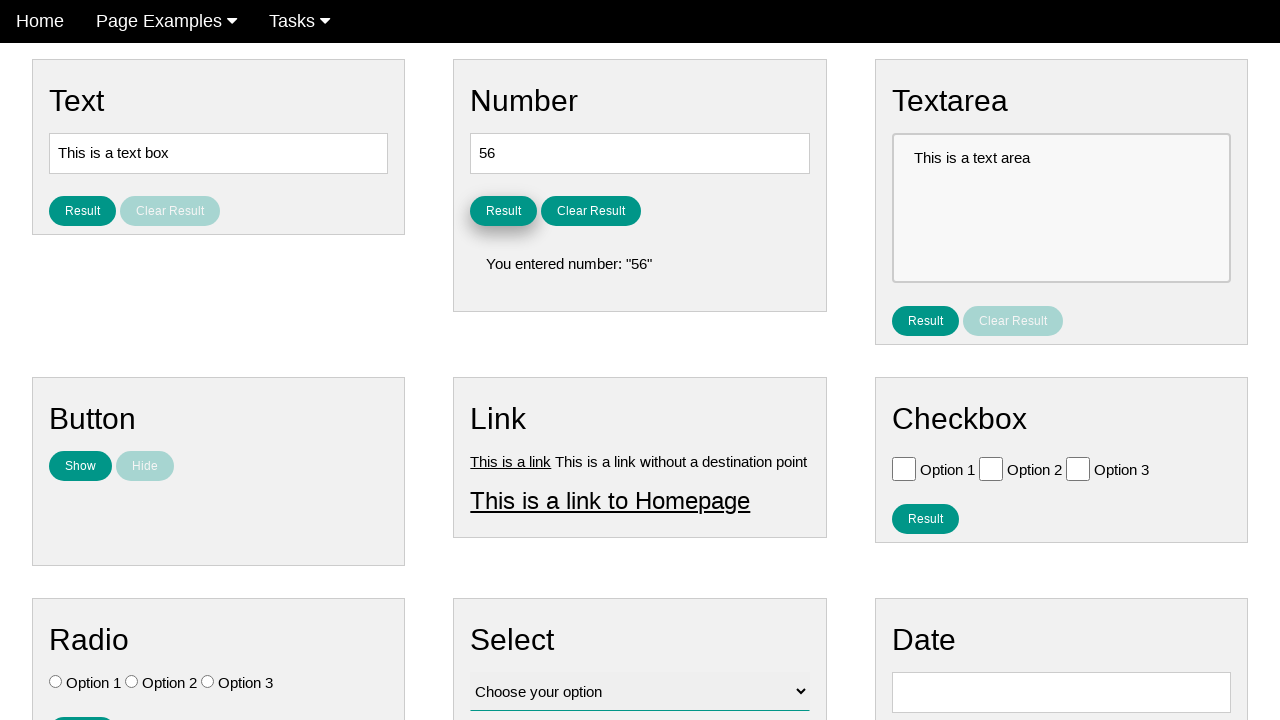

Verified Clear Result button is now enabled
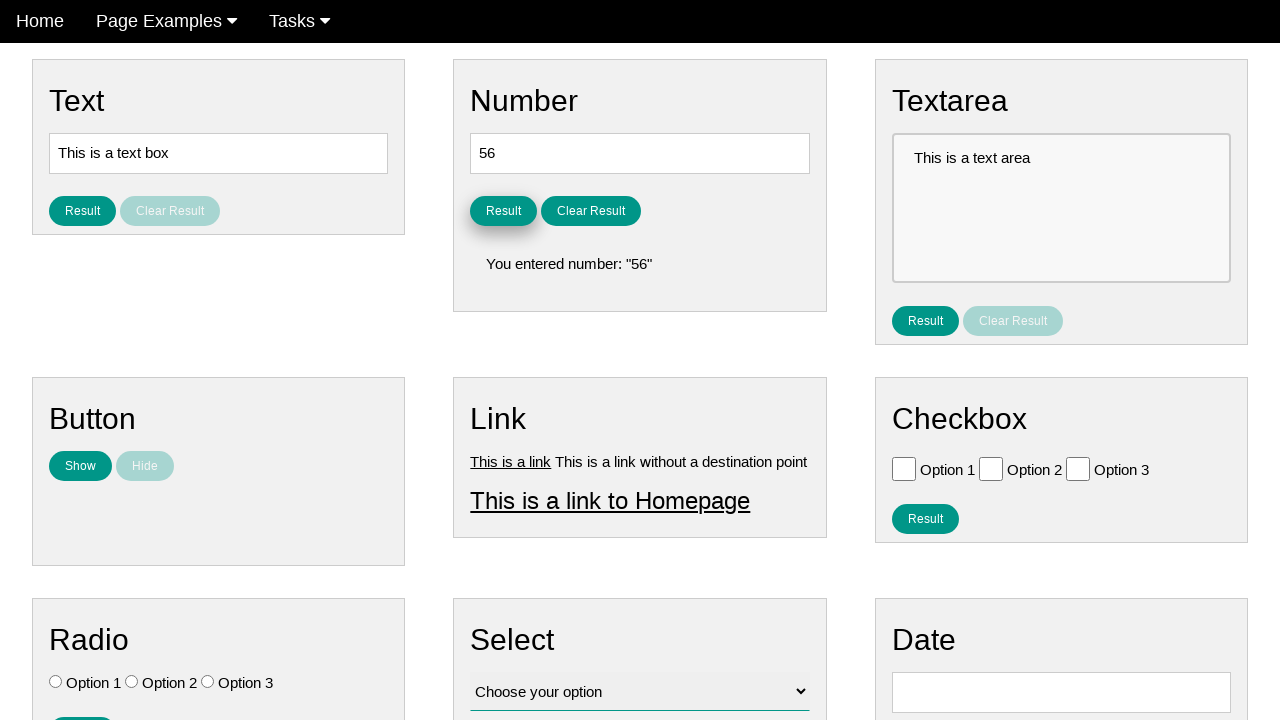

Clicked Clear Result button at (591, 211) on #clear_result_button_number
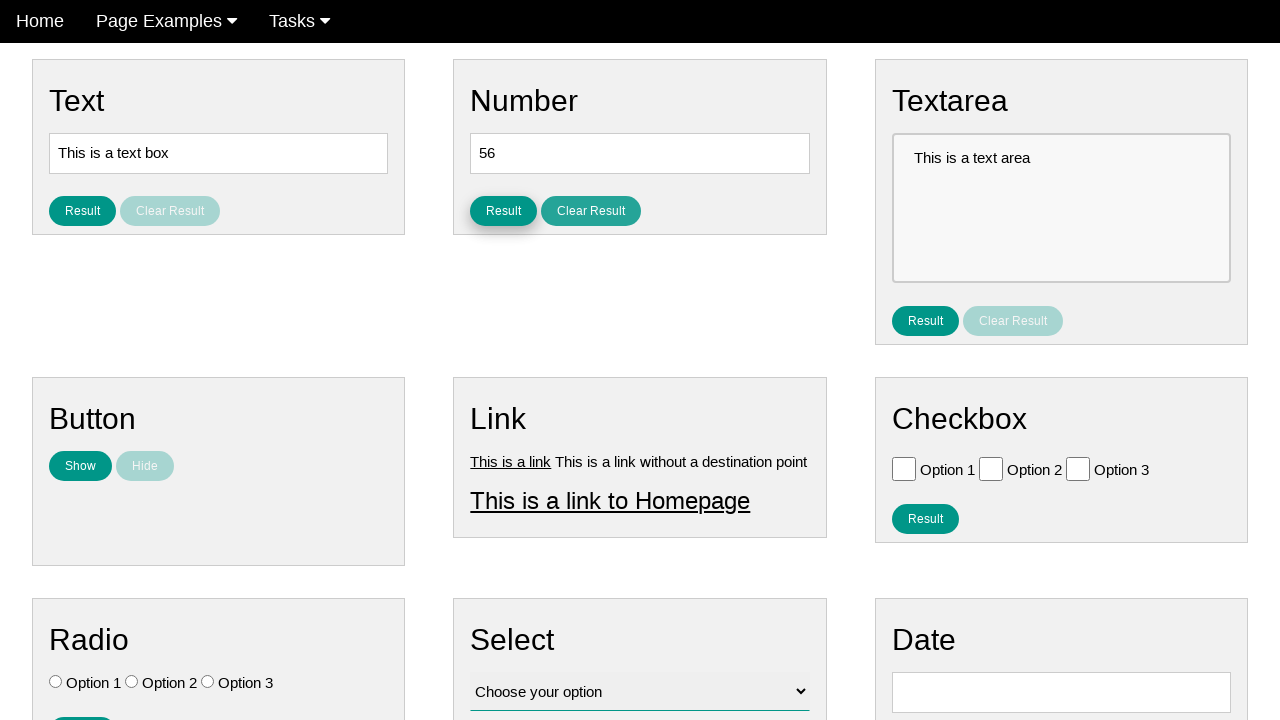

Verified result text is no longer displayed
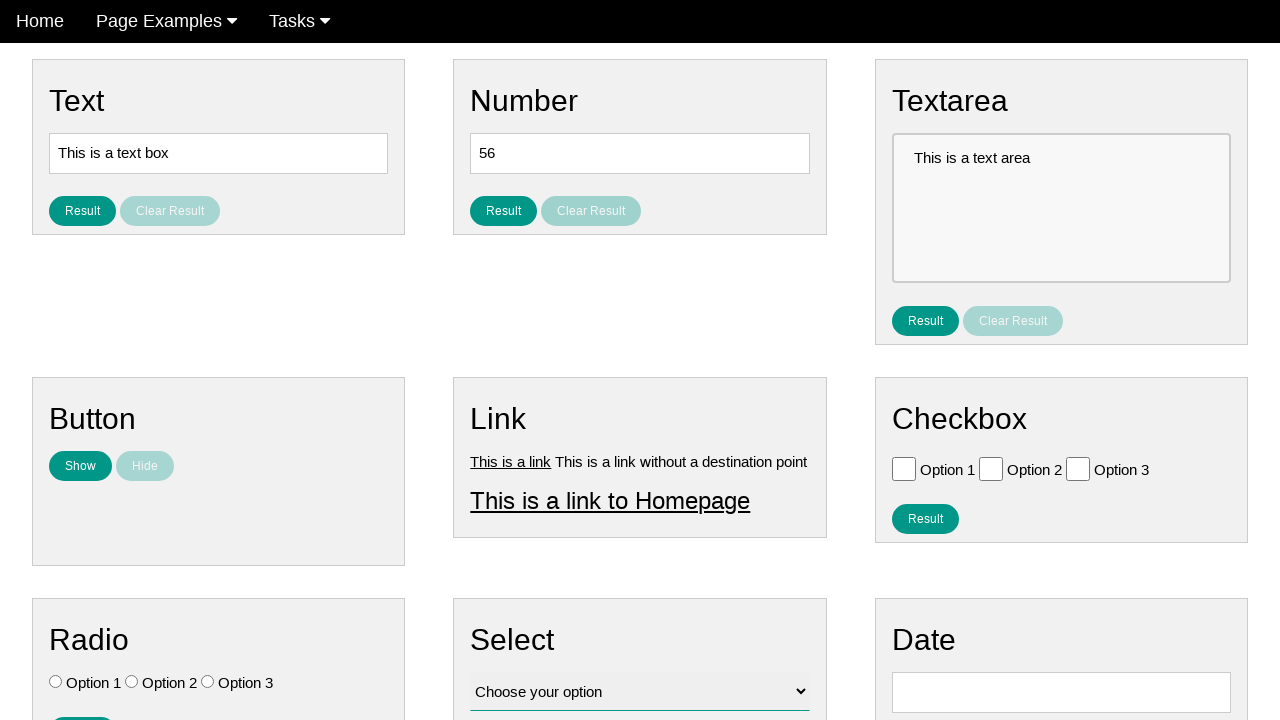

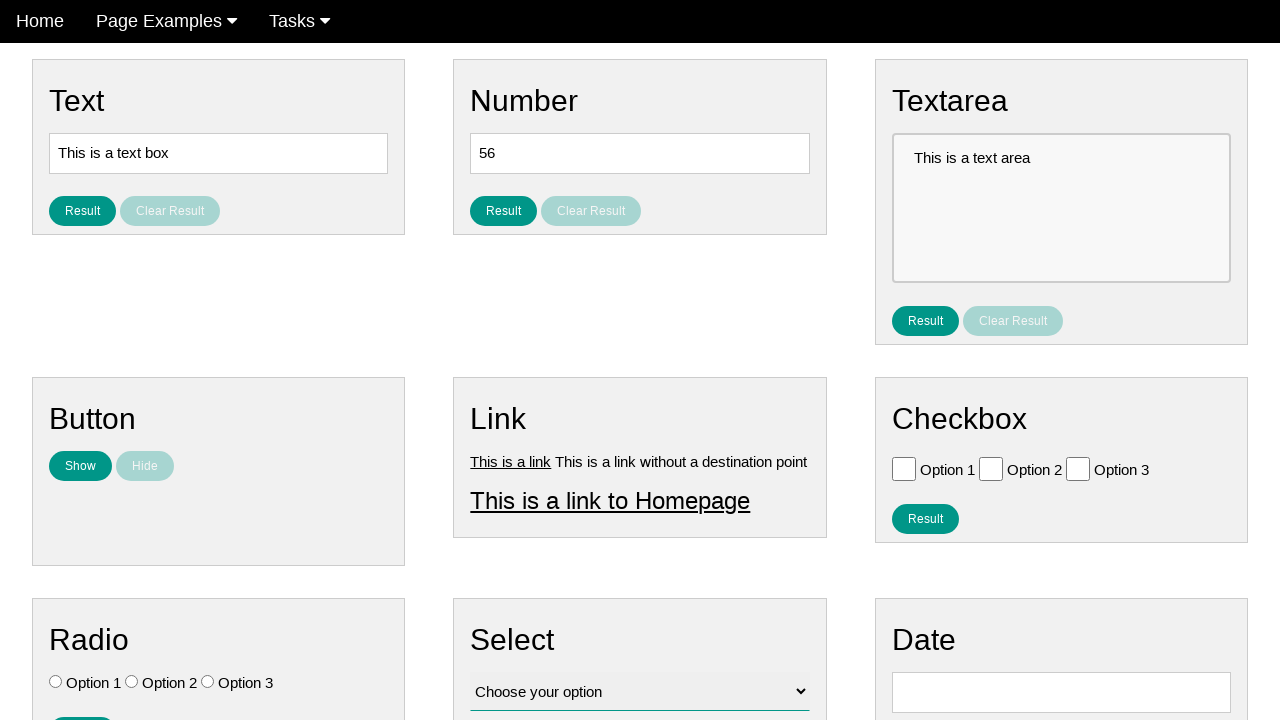